Clicks the View Specials CTA button and verifies that it navigates to the Specials section of the page

Starting URL: https://is601-final-proj-jnpuhe7es-roderics-projects.vercel.app/

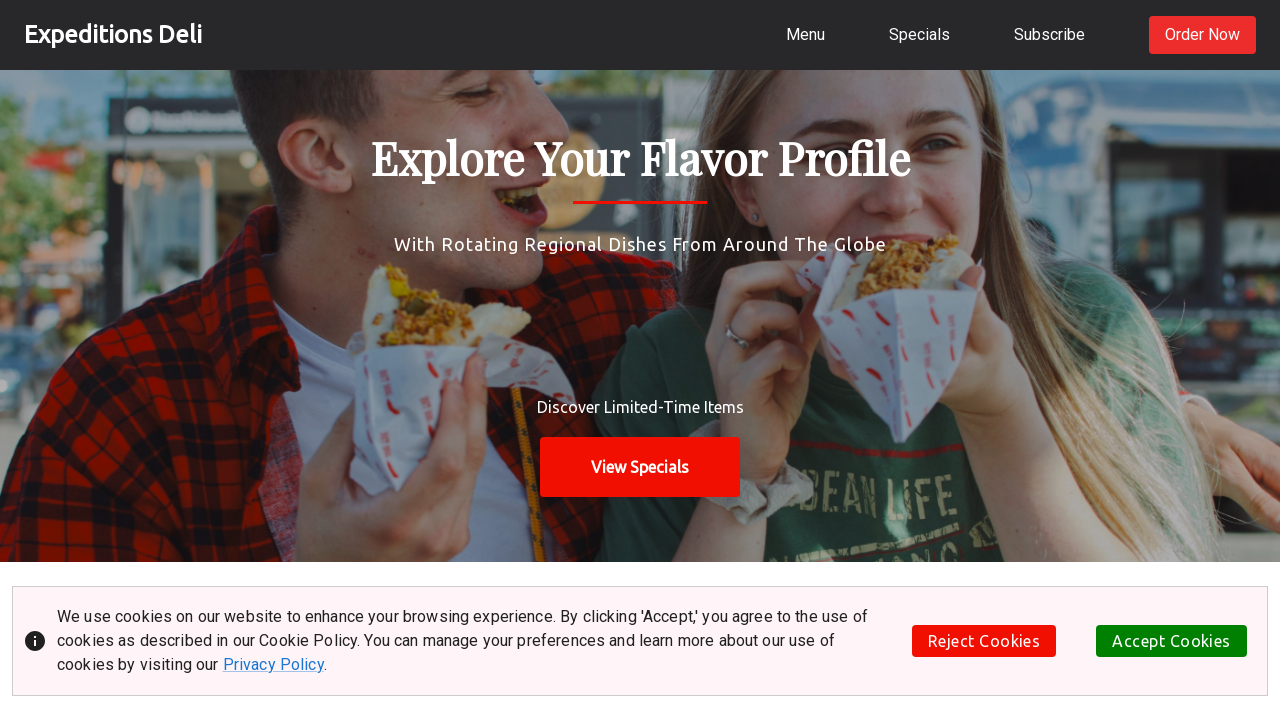

View Specials CTA button is visible
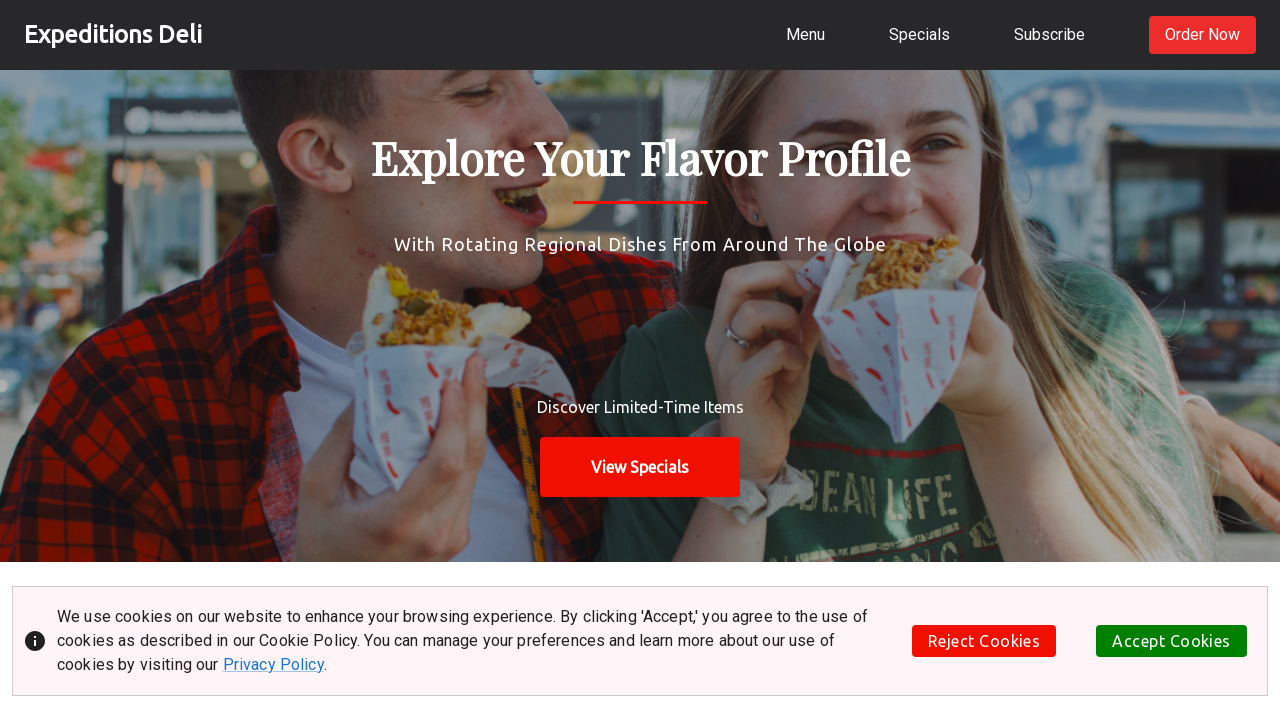

Clicked View Specials CTA button at (640, 467) on a.MuiButton-containedSecondary[href="/#specials"]
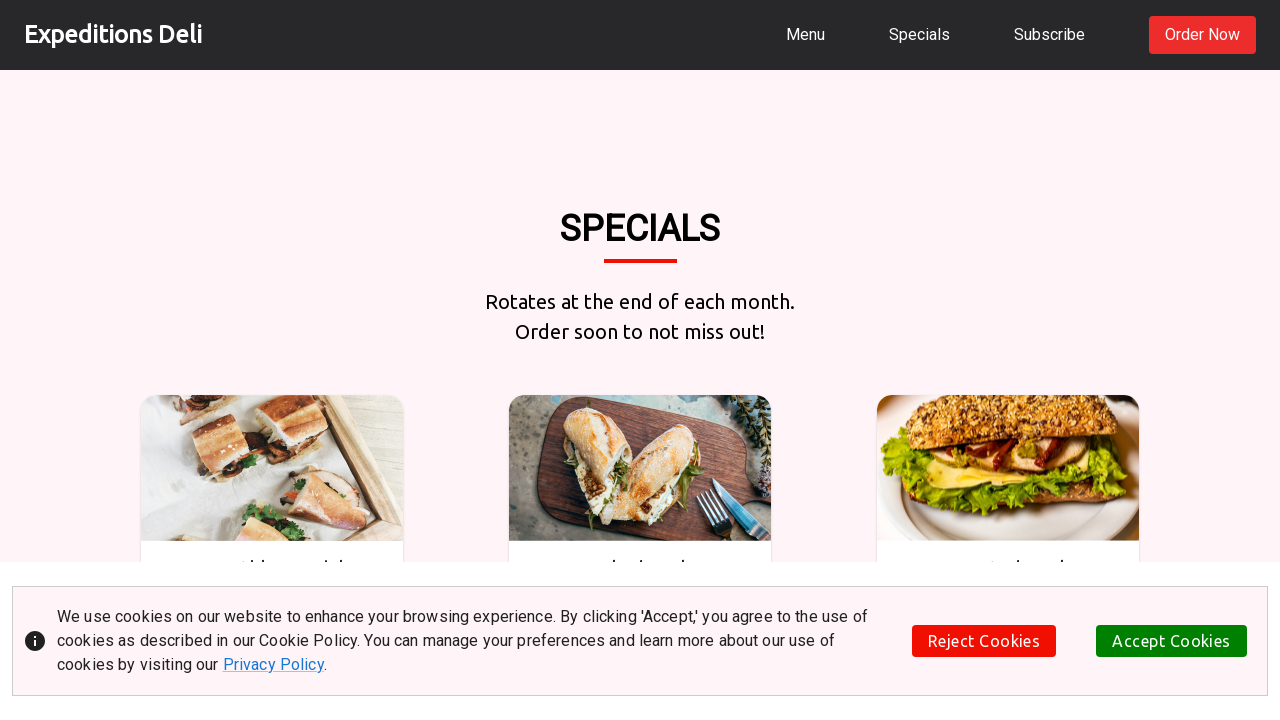

Page navigated to Specials section (/#specials)
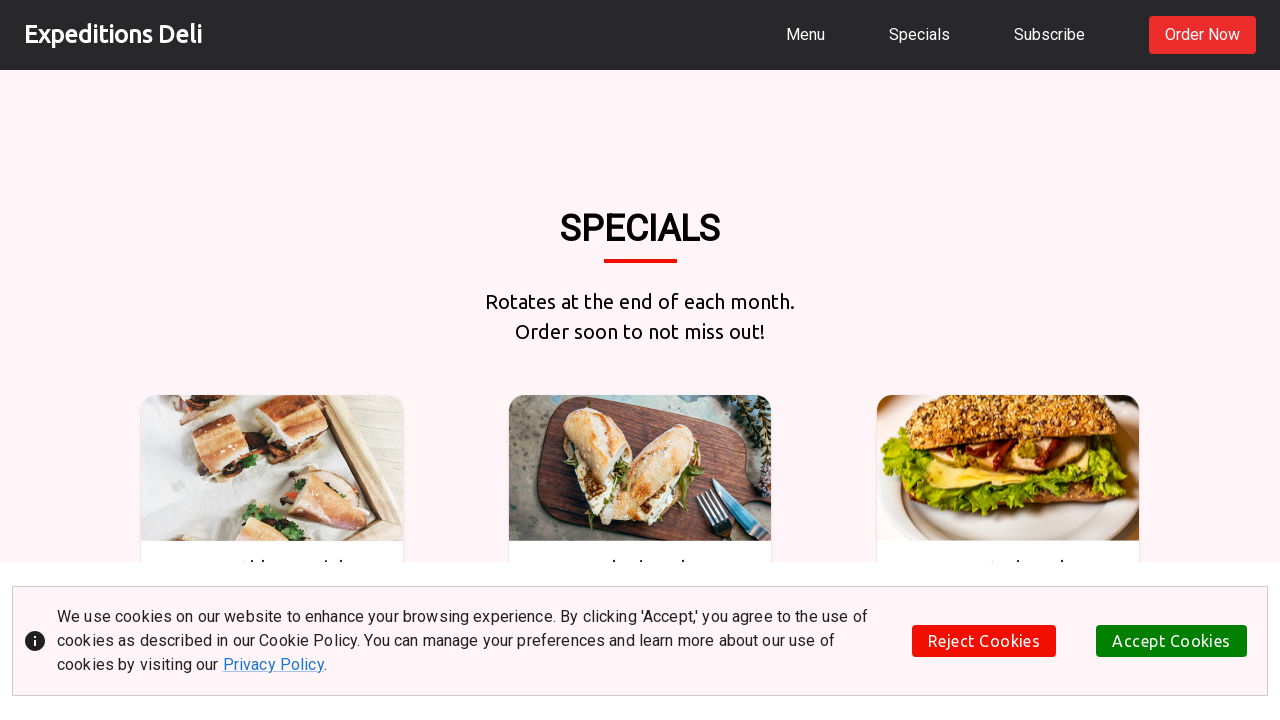

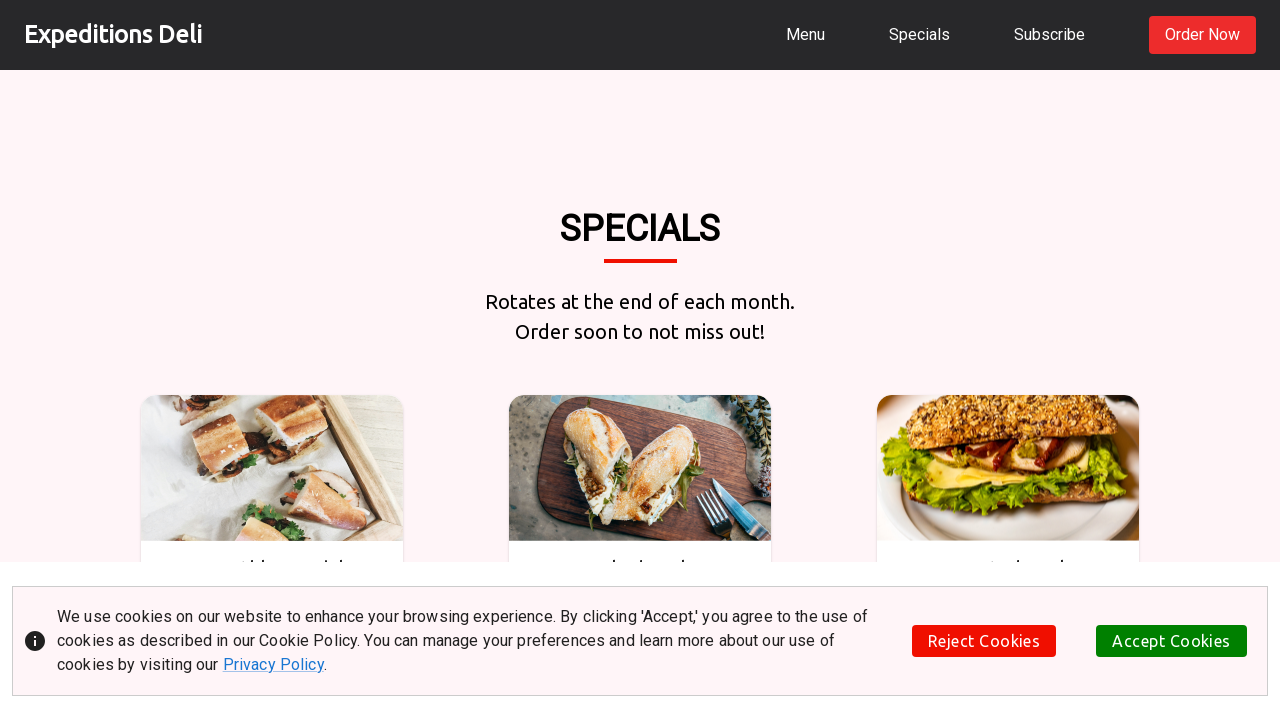